Tests scrolling to a specific element by scrolling the 'Inputs' link into view and clicking it

Starting URL: https://practice.cydeo.com/

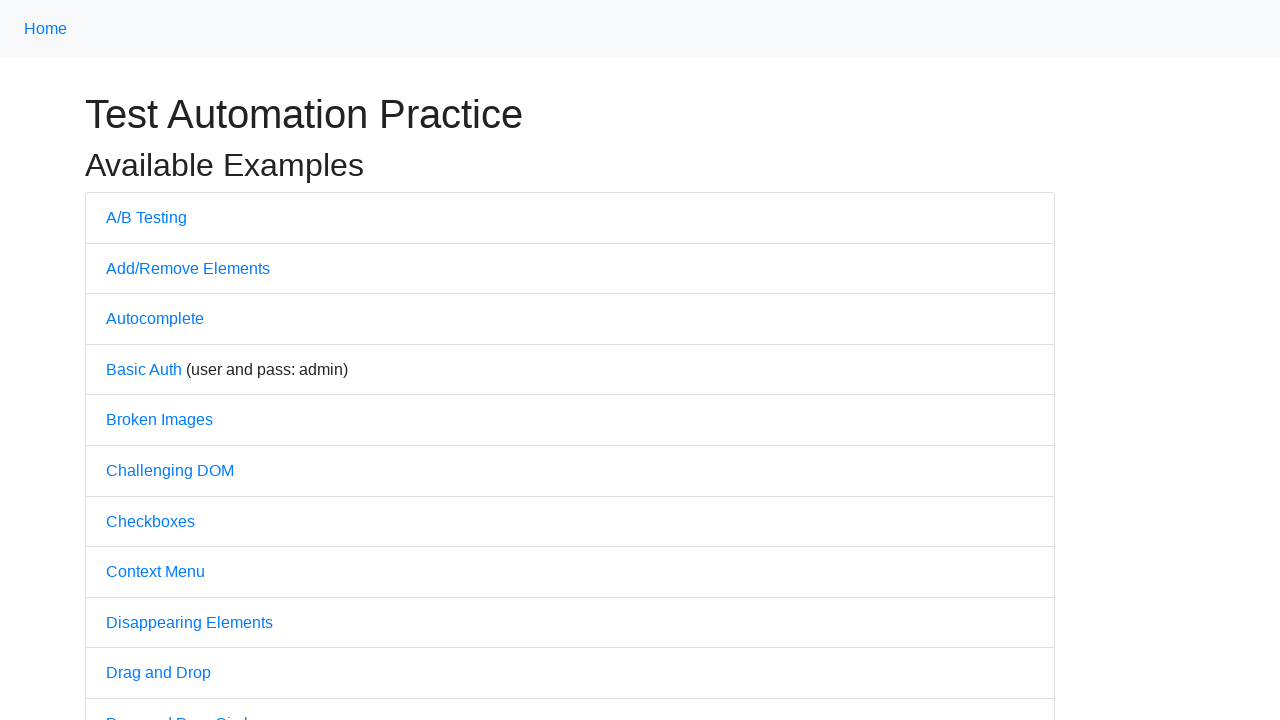

Located the Inputs link element
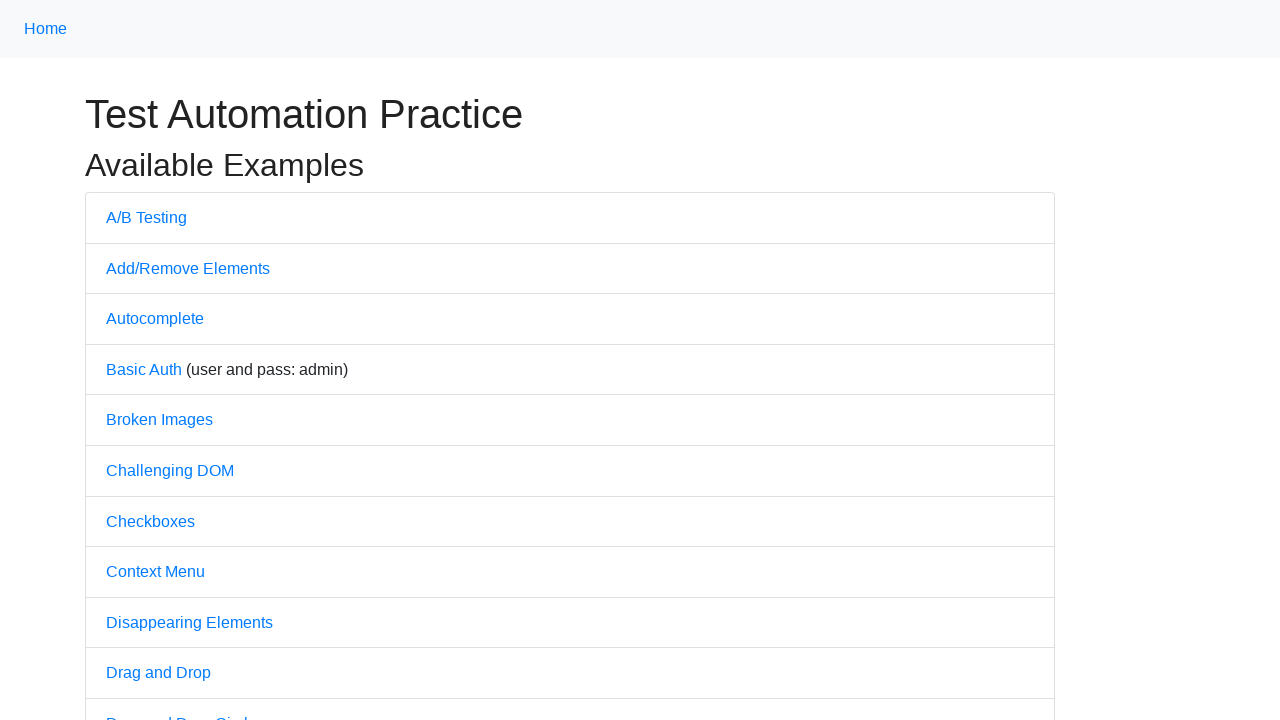

Scrolled the Inputs link into view
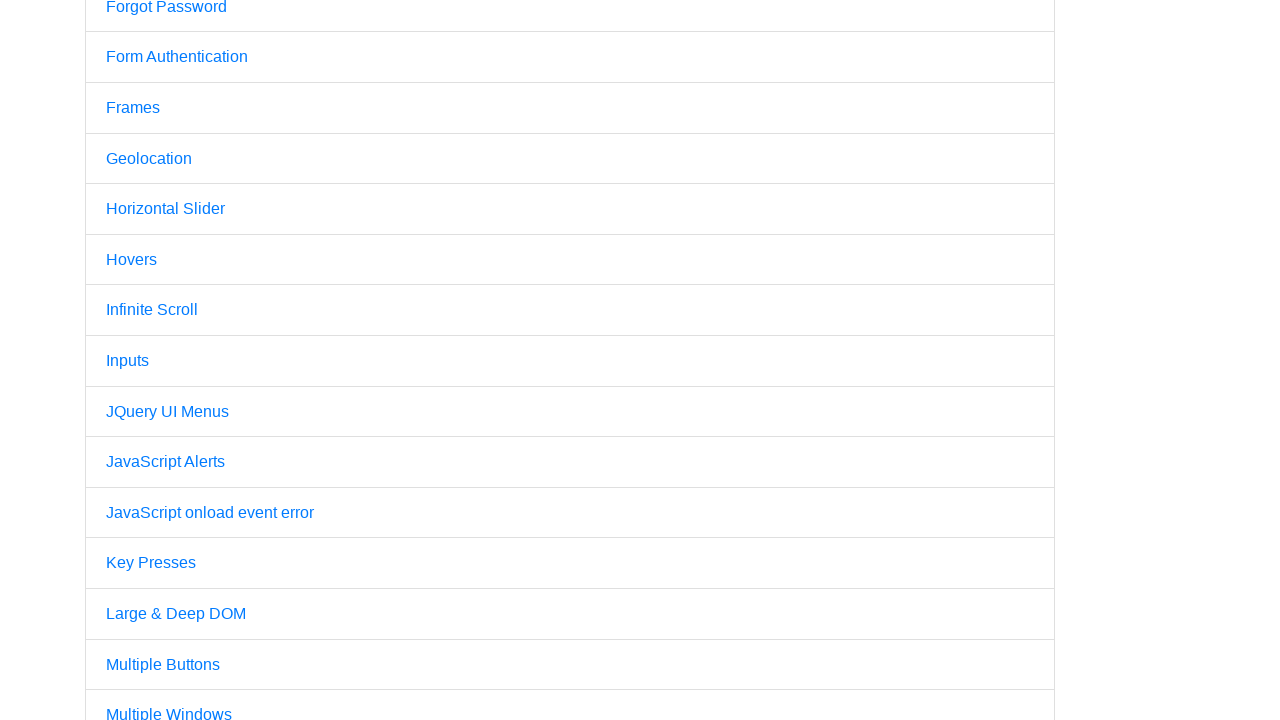

Clicked the Inputs link at (128, 361) on internal:text="Inputs"i
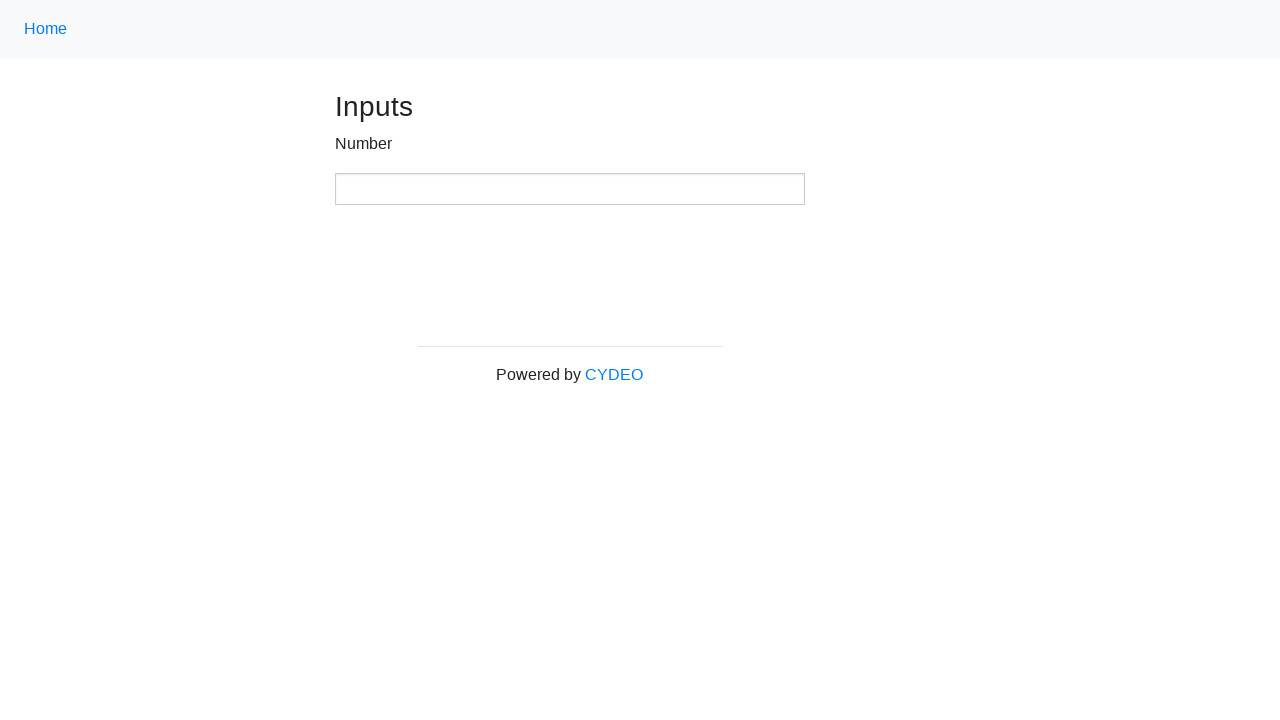

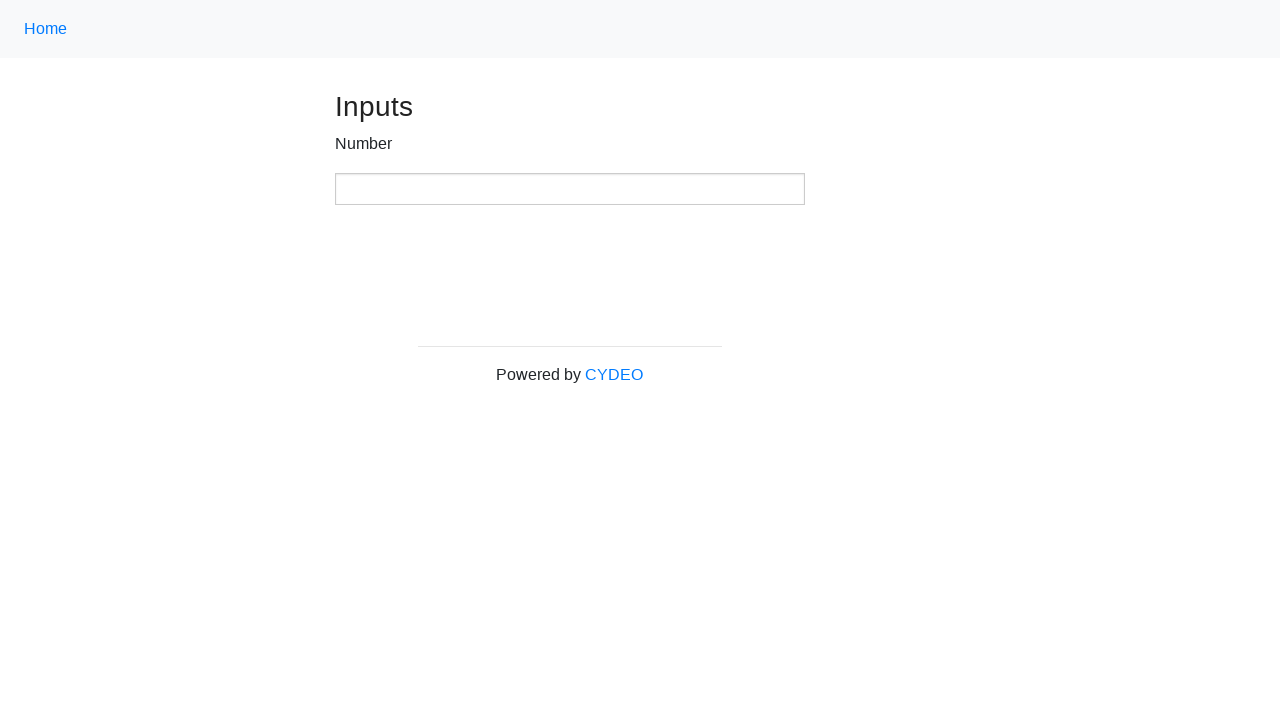